Finds and prints the username of an employee whose first name is "Abhishek" from a dynamic table

Starting URL: http://automationbykrishna.com

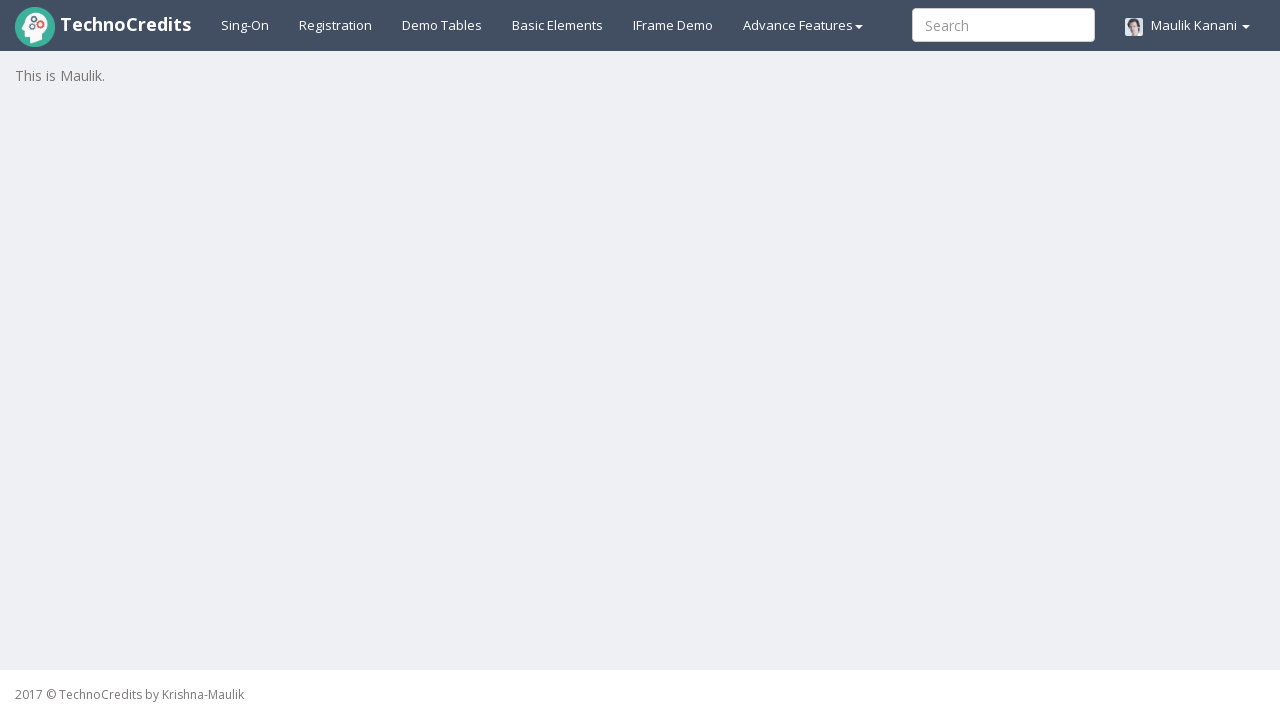

Clicked on Demo Tables tab at (442, 25) on xpath=//a[@id='demotable']
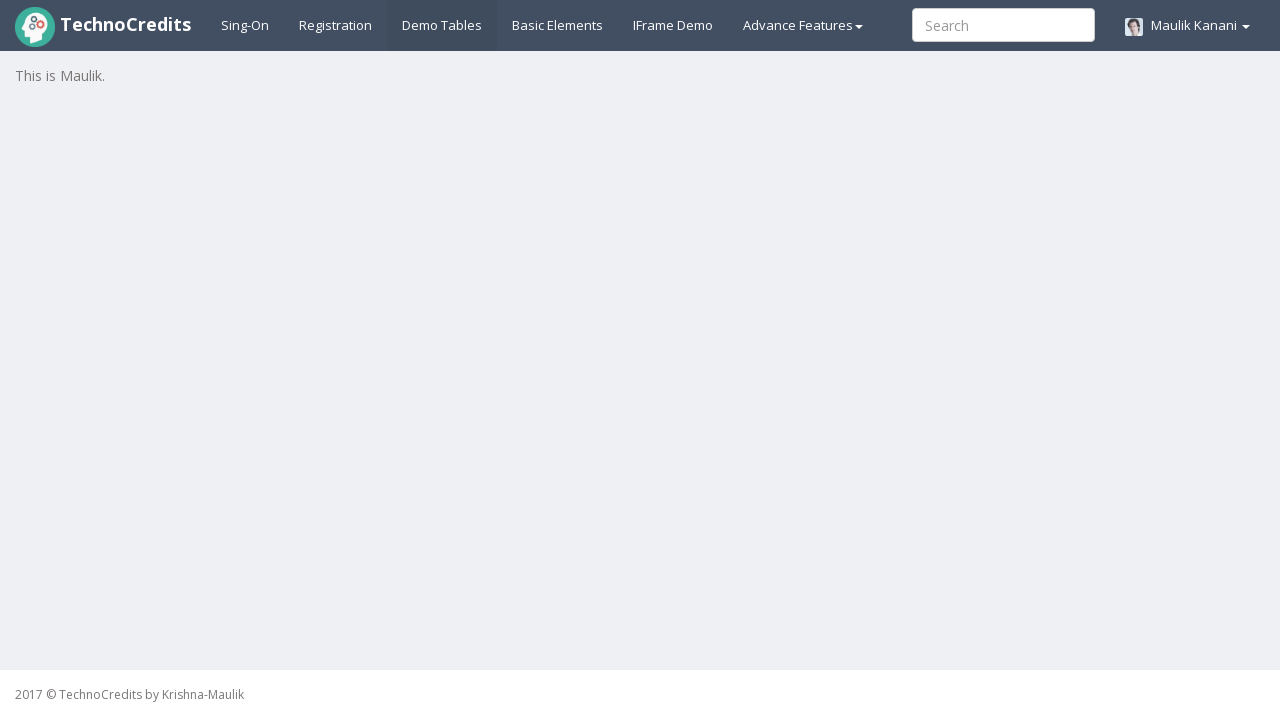

Table loaded successfully
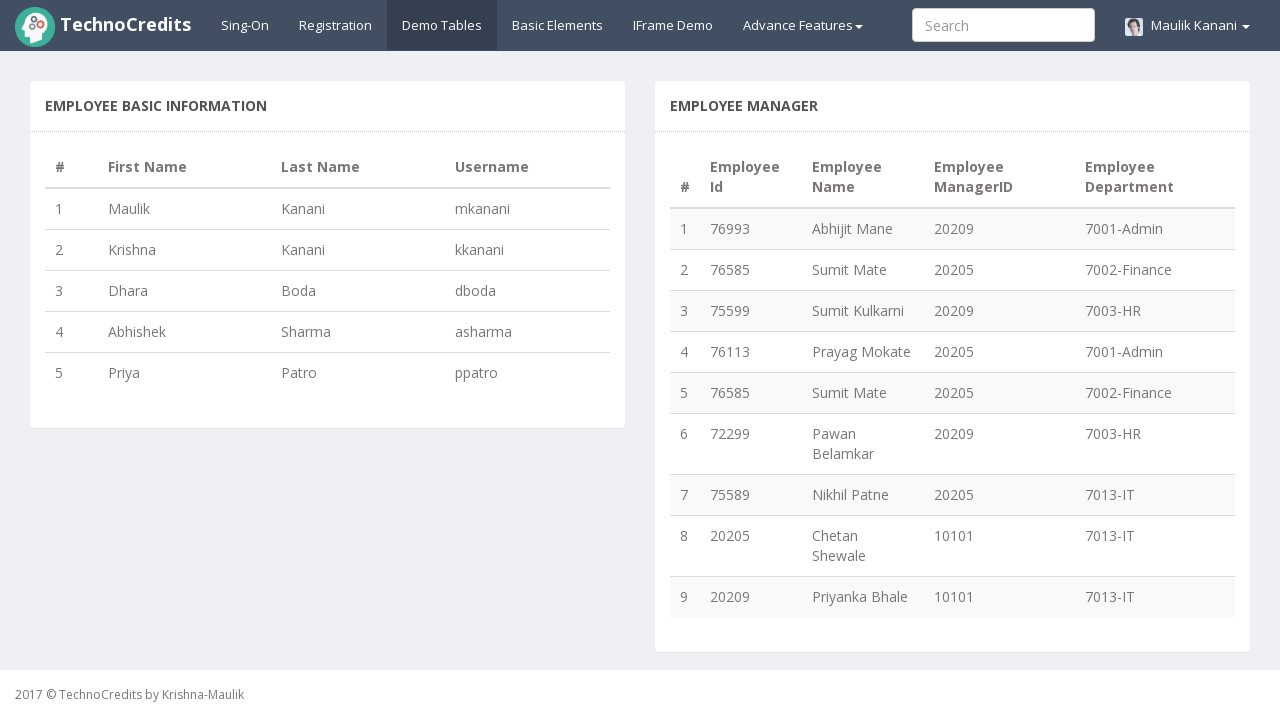

Counted 5 rows in the table
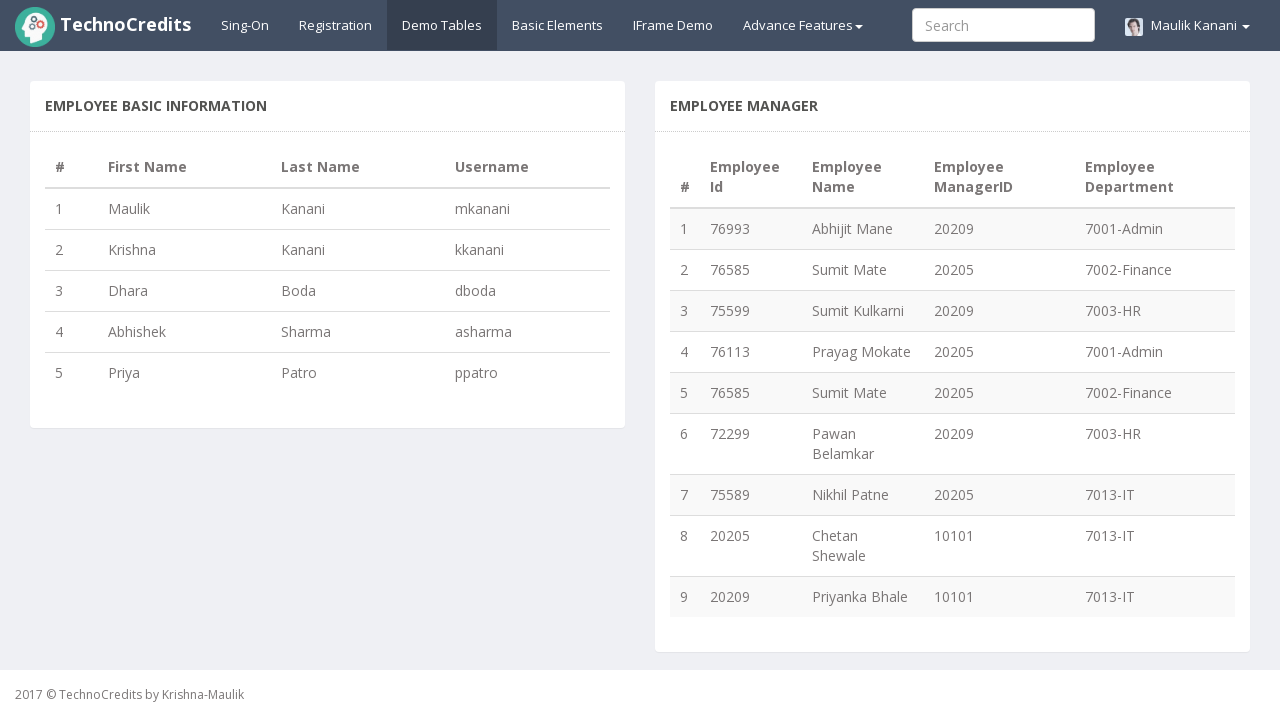

Retrieved first name from row 1: Maulik
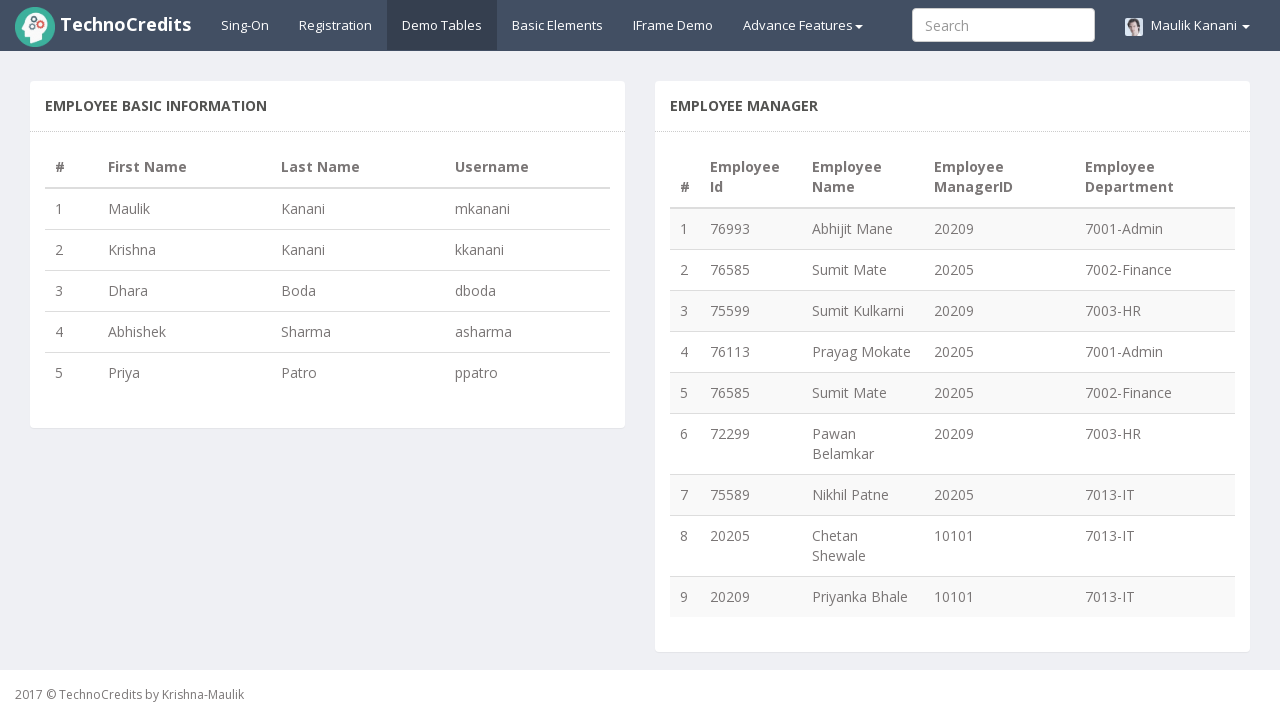

Retrieved first name from row 2: Krishna
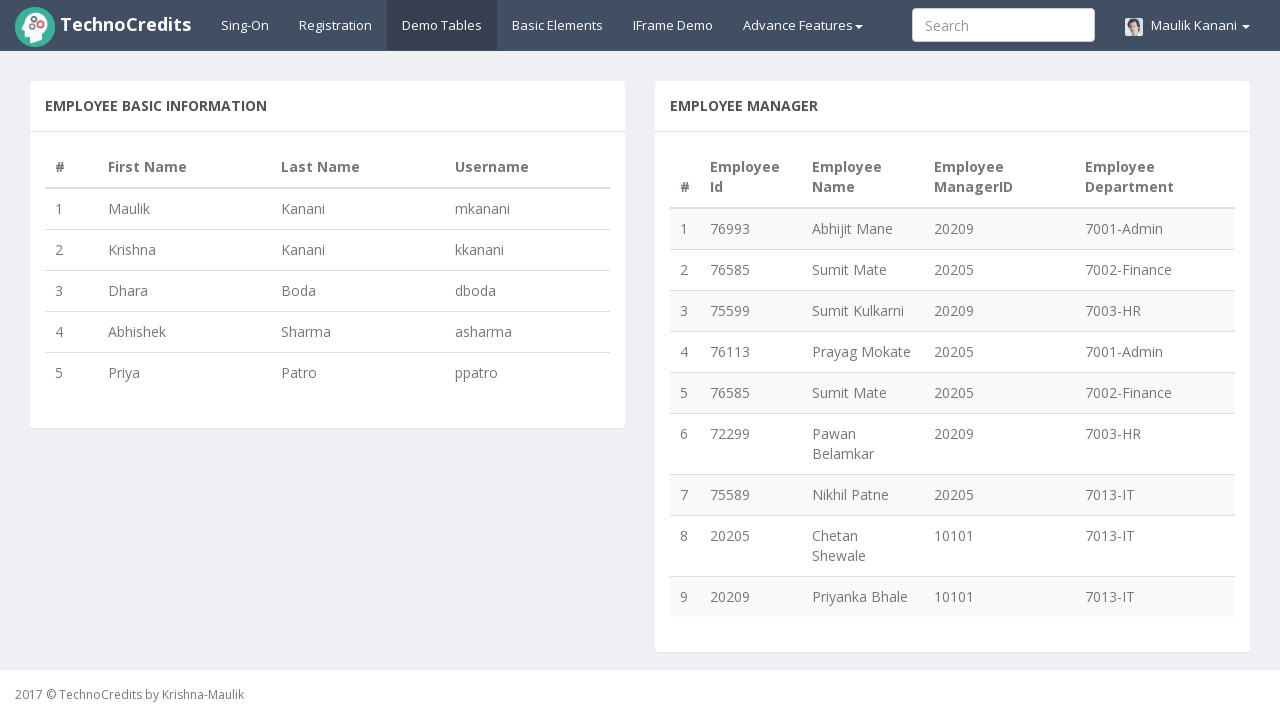

Retrieved first name from row 3: Dhara
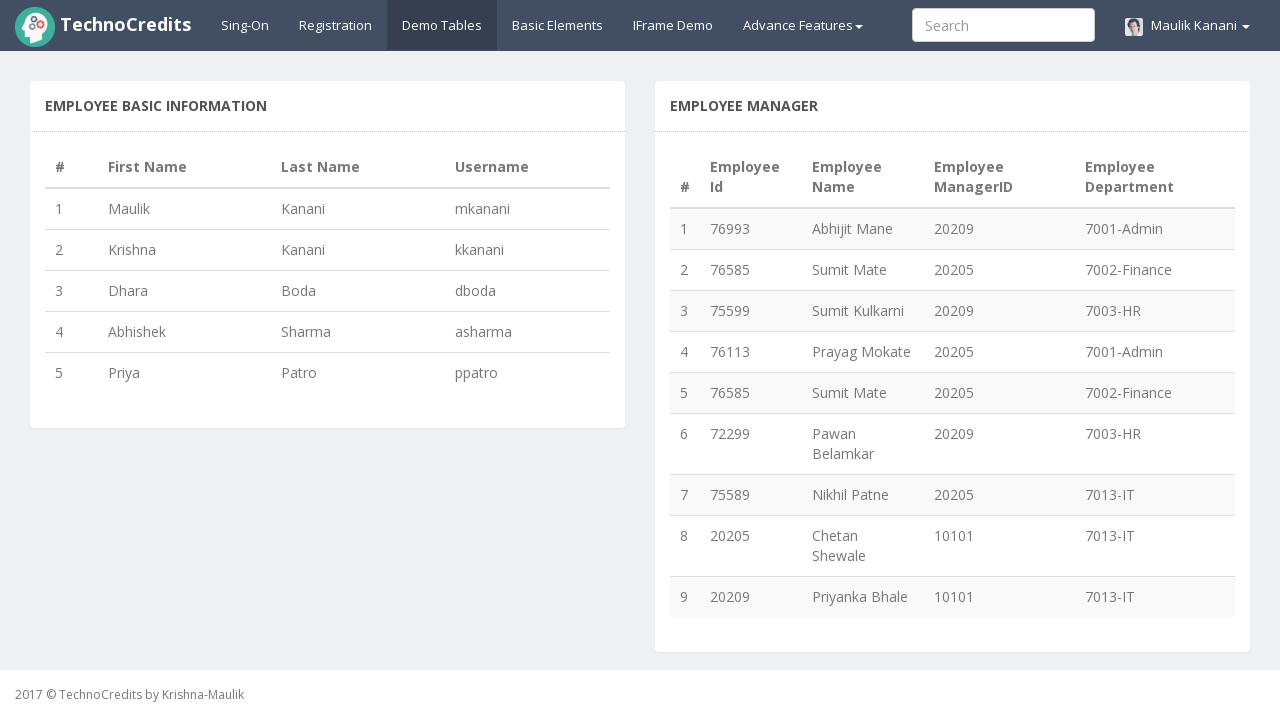

Retrieved first name from row 4: Abhishek
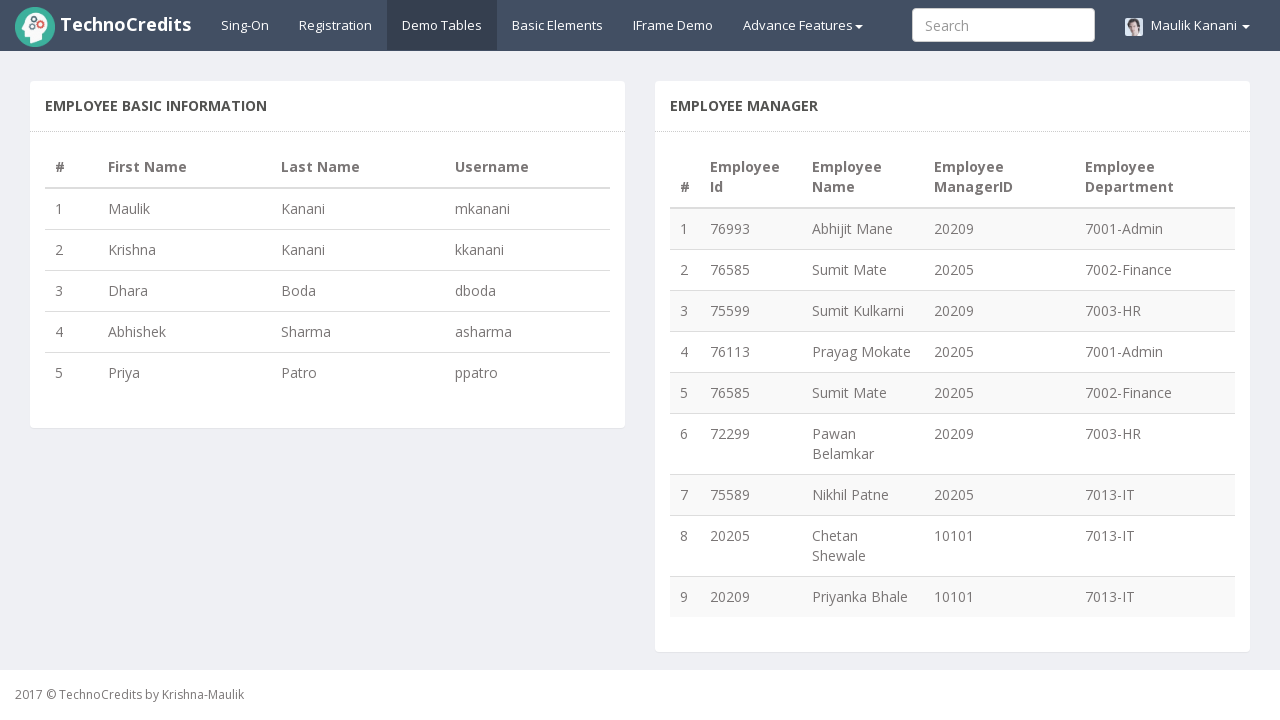

Found Abhishek in row 4, retrieved username: asharma
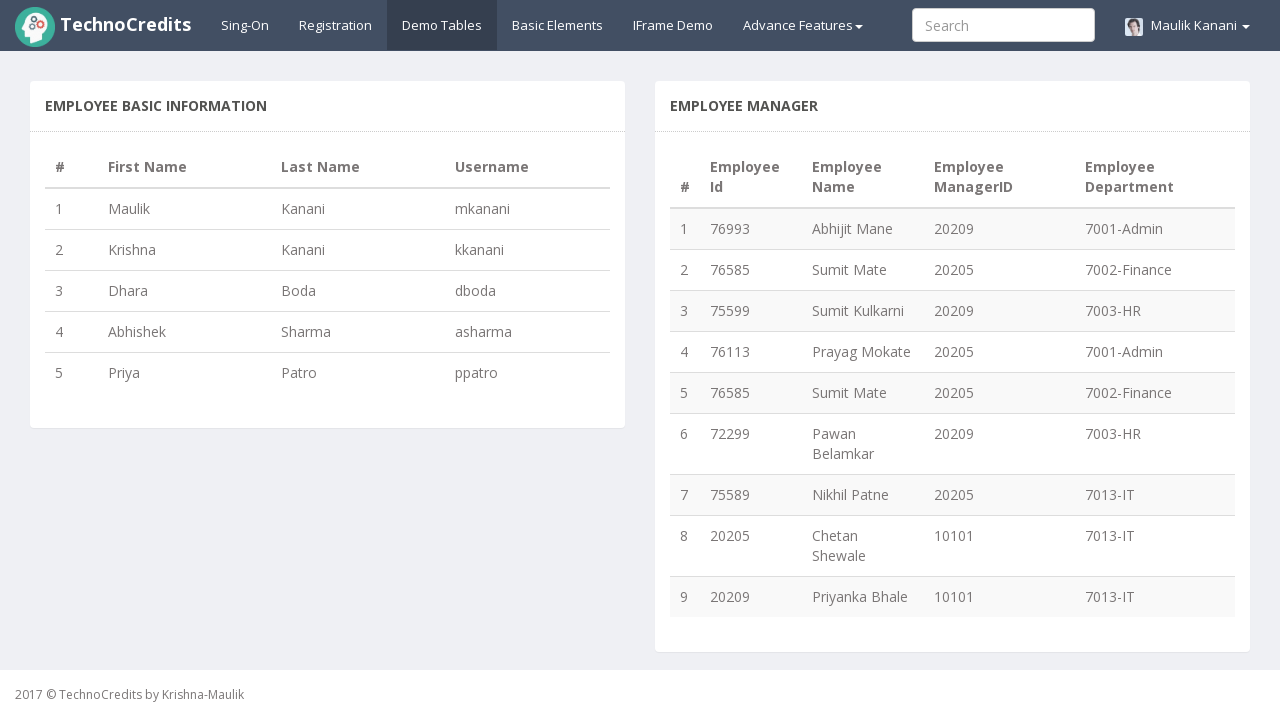

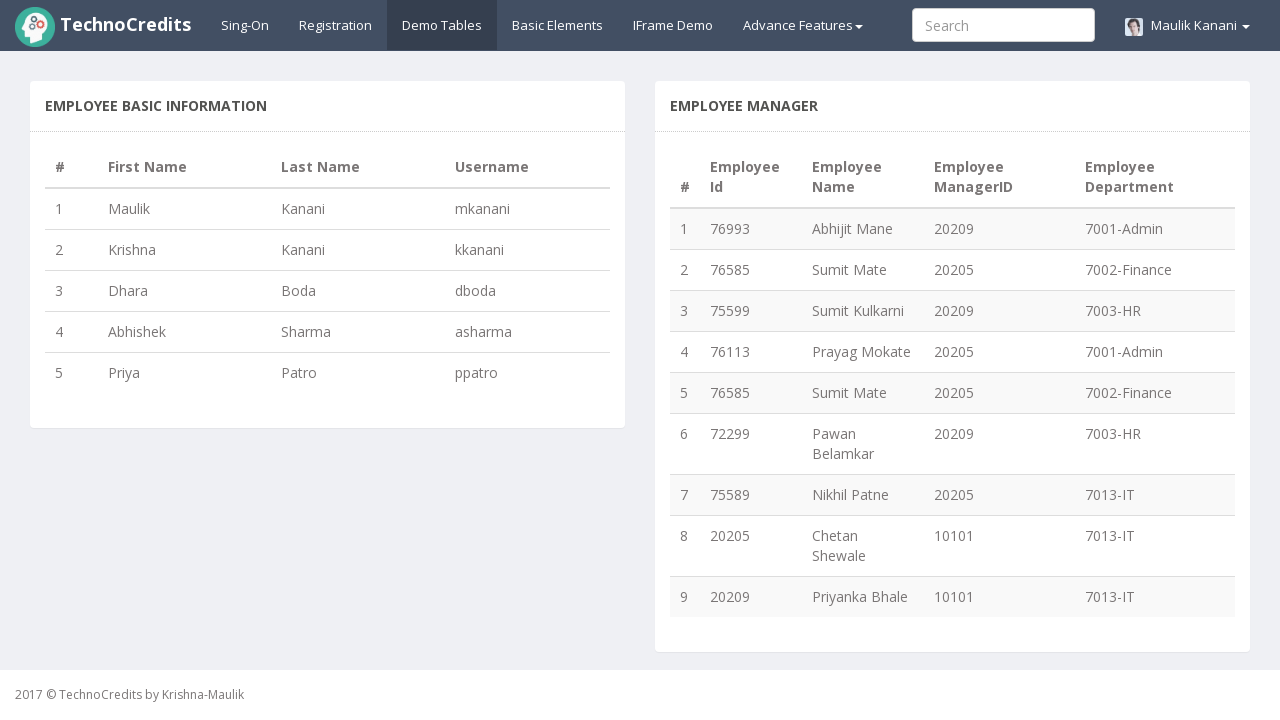